Tests various web element states and properties including visibility, enabled status, checkbox selection, and CSS attributes on a form testing website

Starting URL: https://formy-project.herokuapp.com/enabled

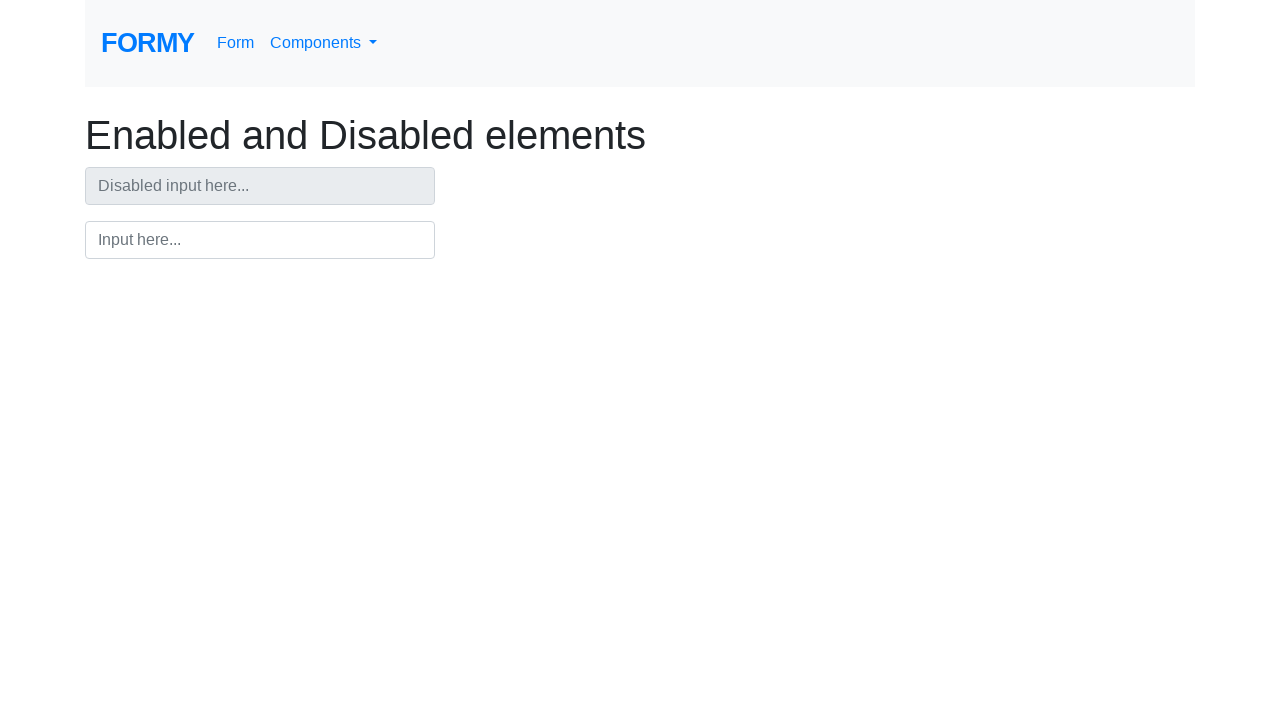

Checked if header element is visible
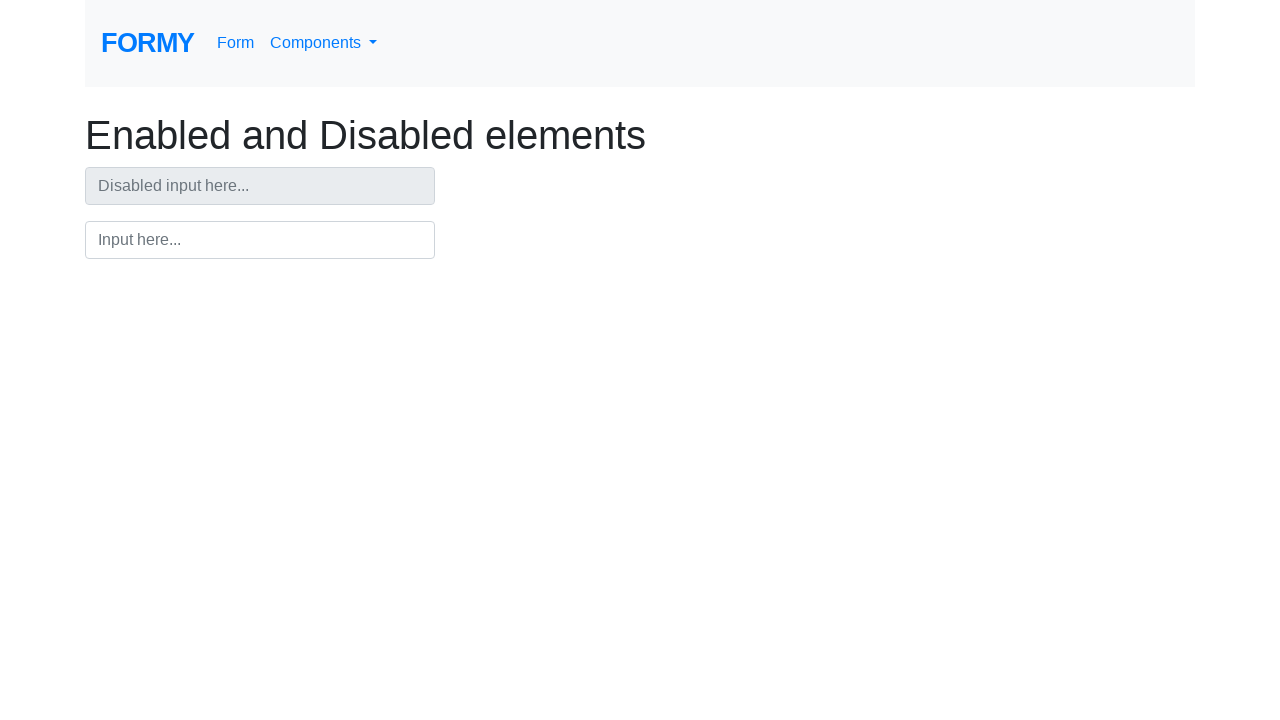

Checked if disabled input field is enabled
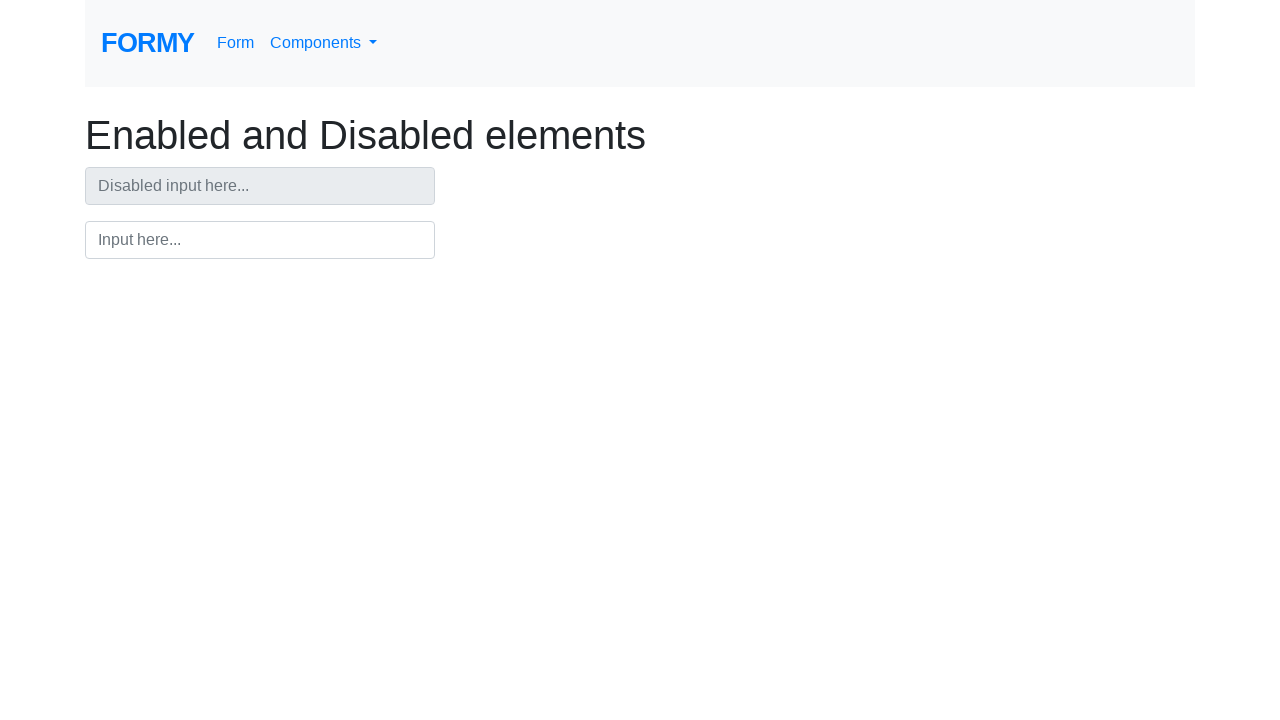

Clicked on navigation link at (236, 43) on xpath=//a[@class='nav-link']
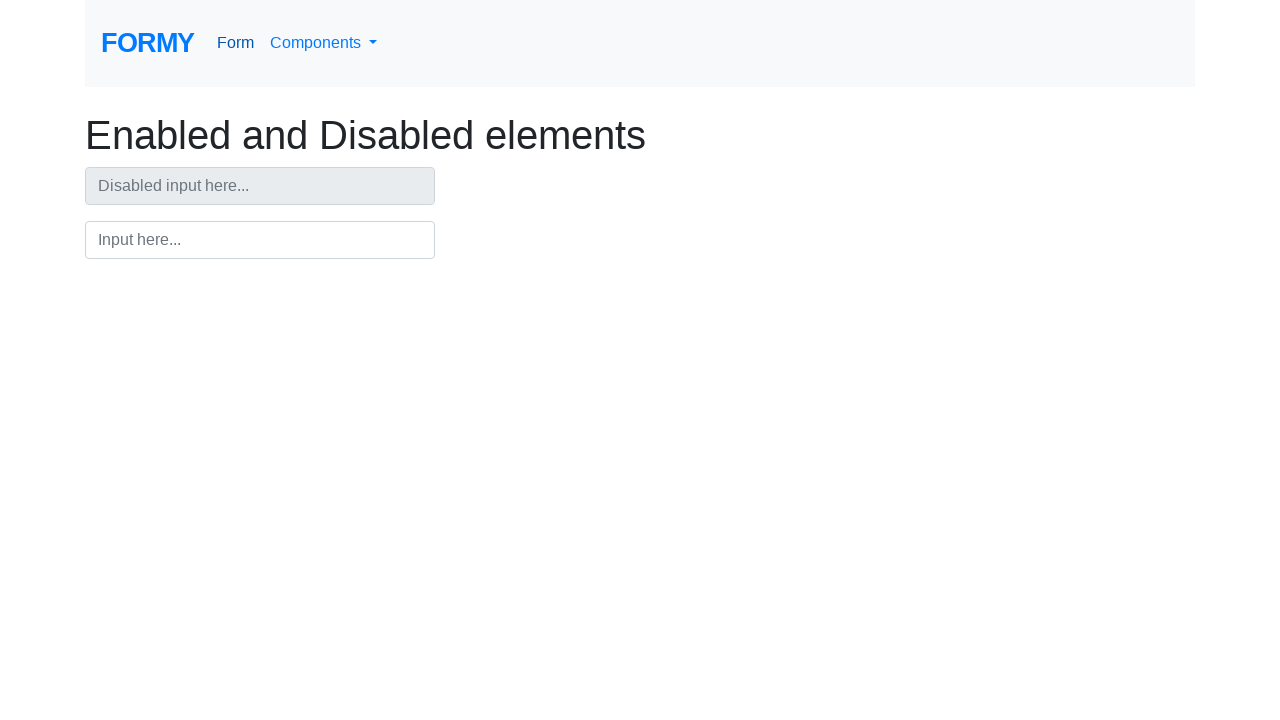

Scrolled down the page by 500 pixels
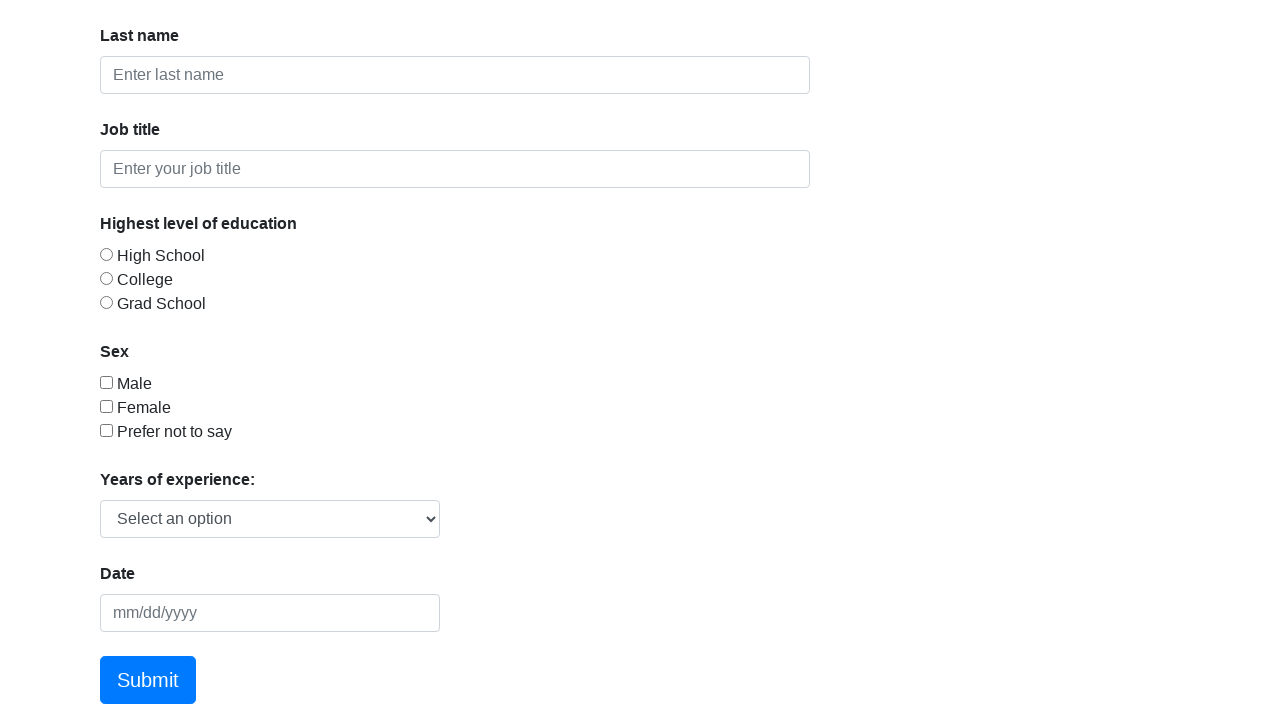

Checked if checkbox-1 is selected
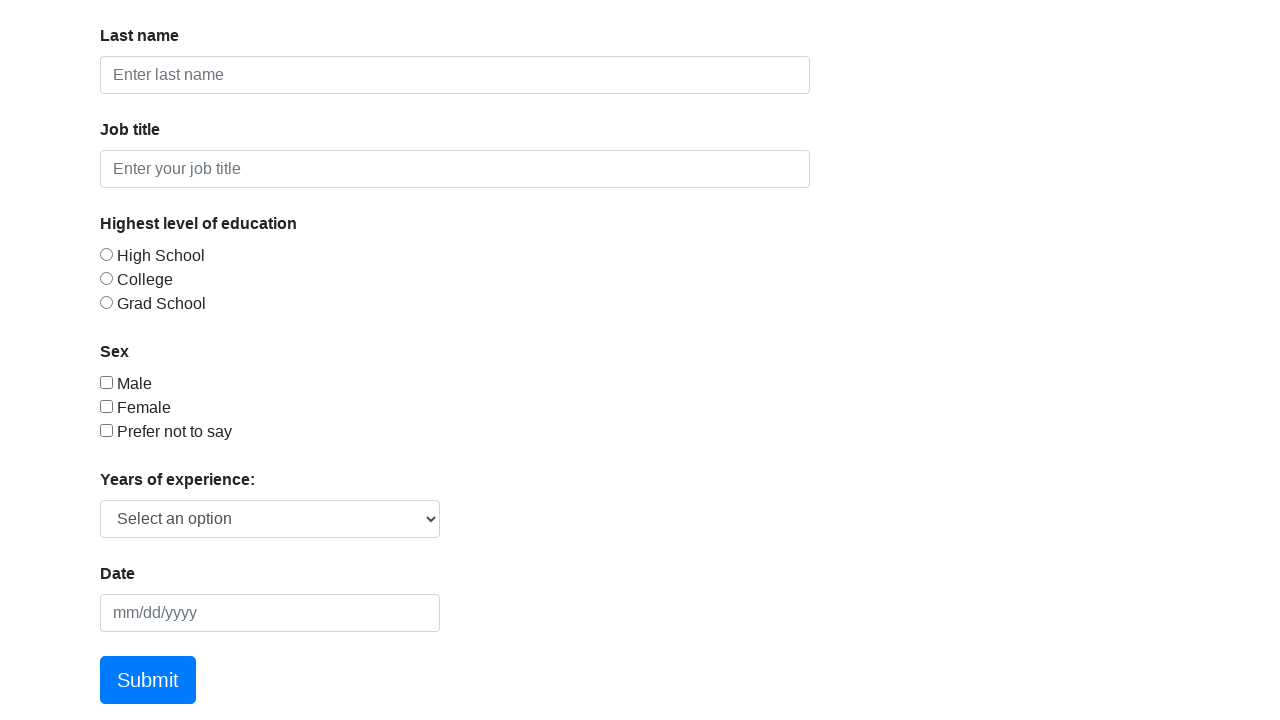

Clicked on checkbox-1 to toggle its state at (106, 382) on xpath=//input[@id='checkbox-1']
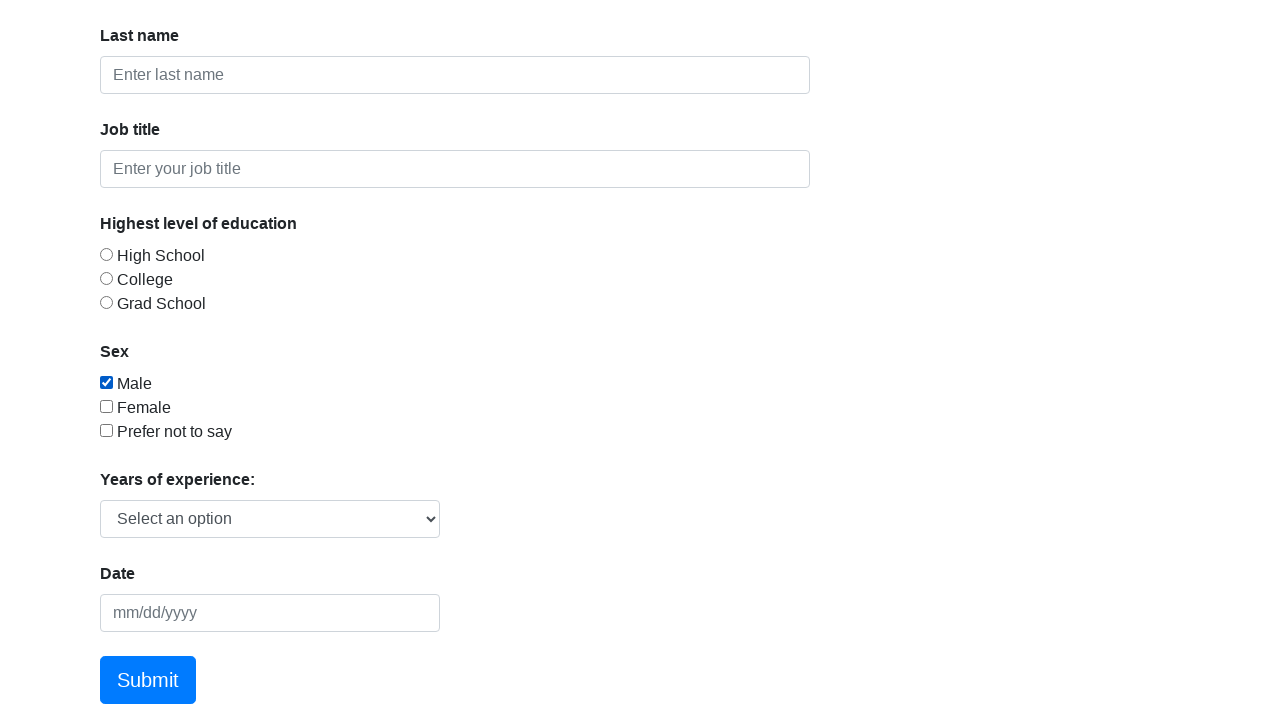

Verified checkbox-1 state after clicking
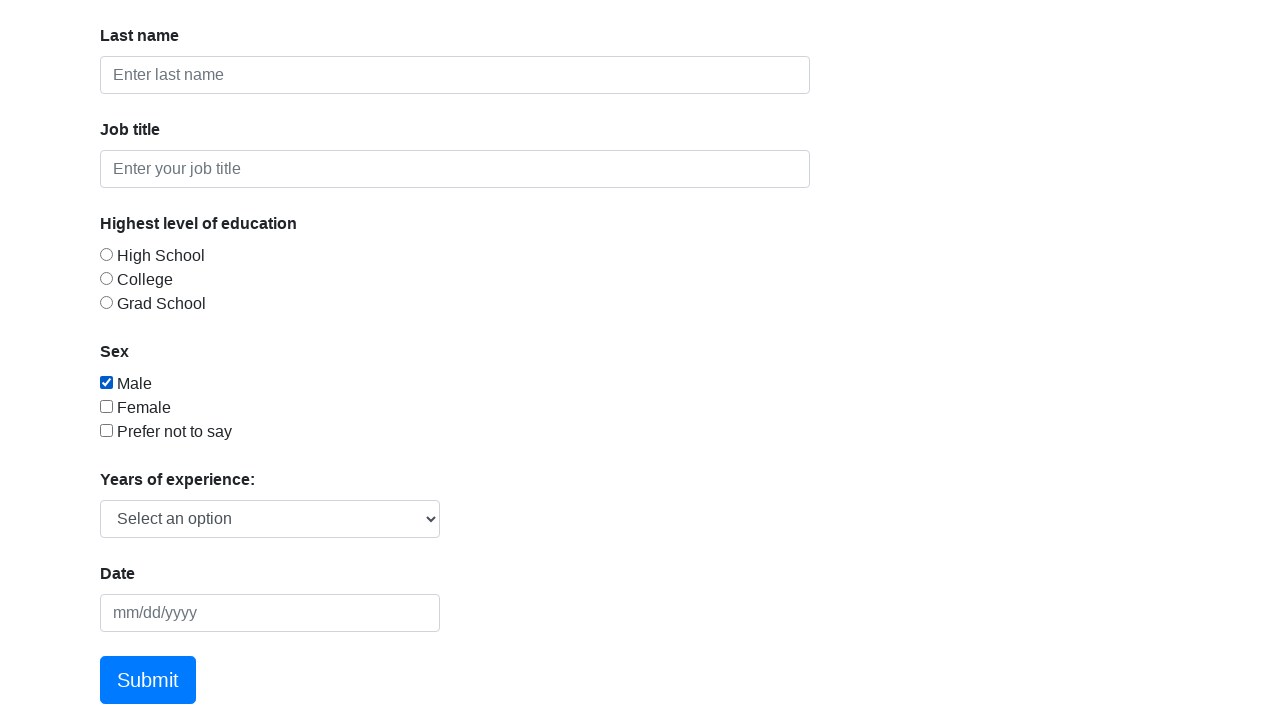

Retrieved CSS background color property from label element
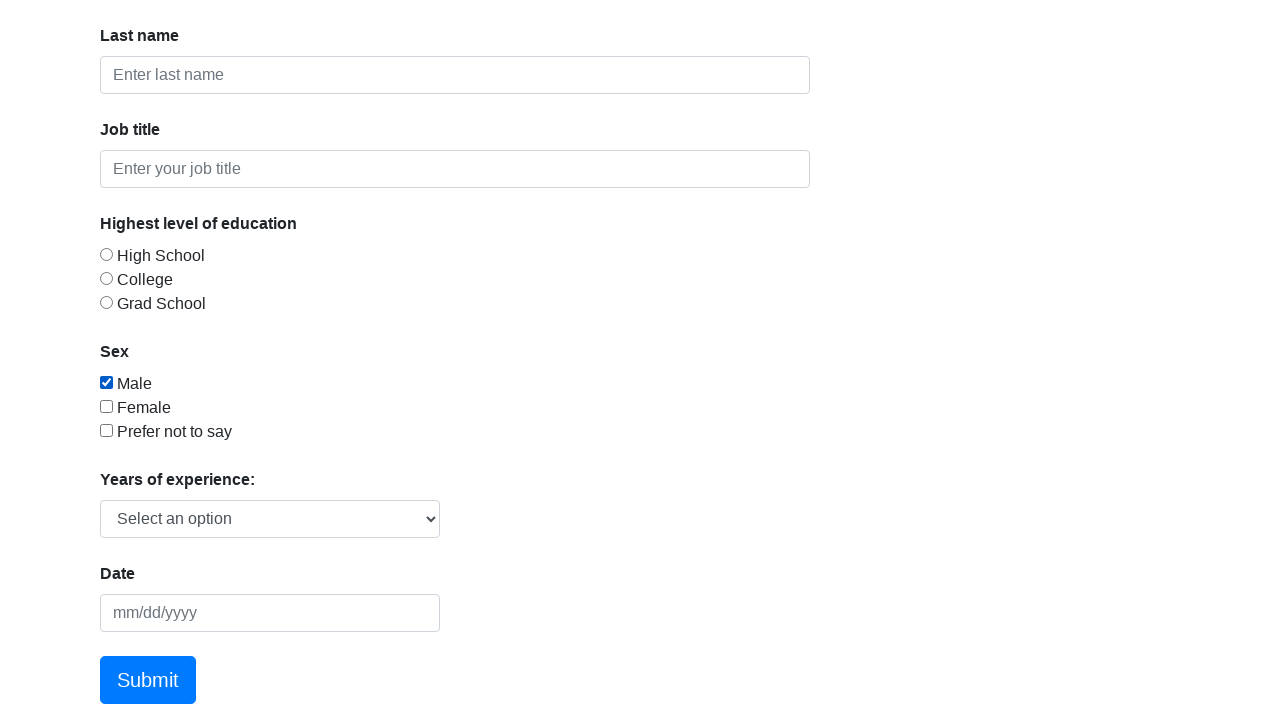

Retrieved text content from label element
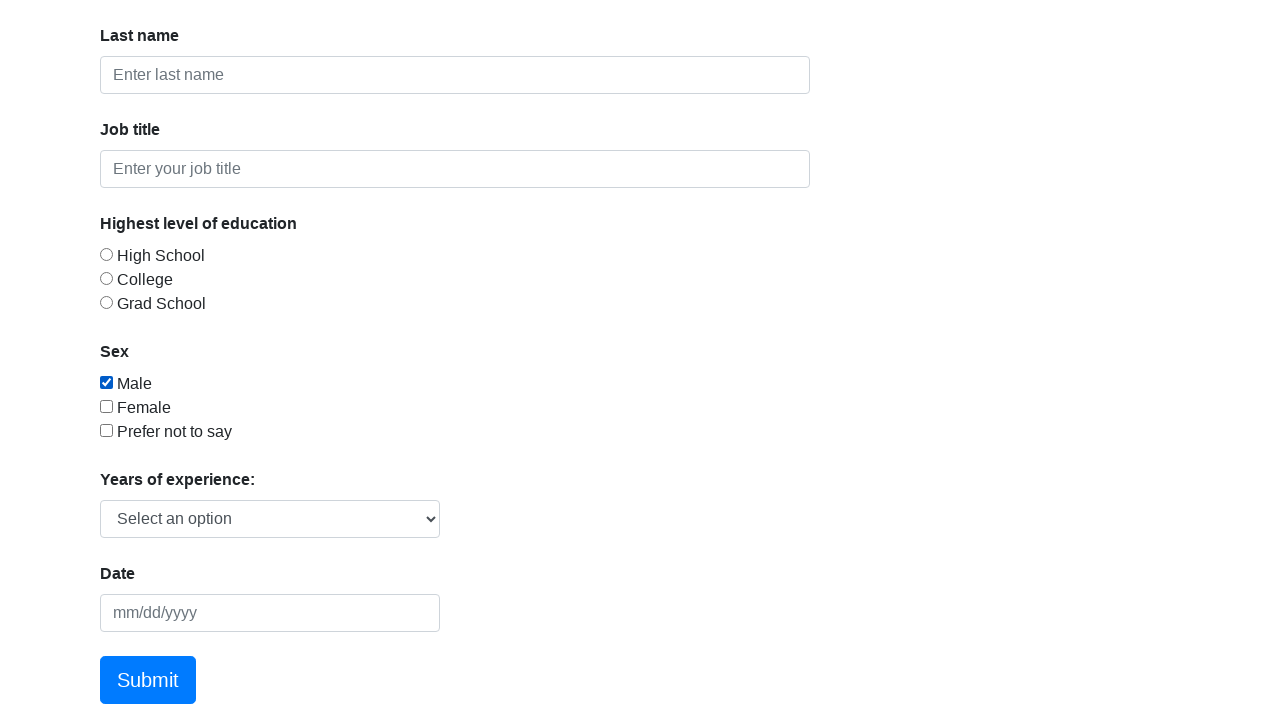

Retrieved 'for' attribute value from label element
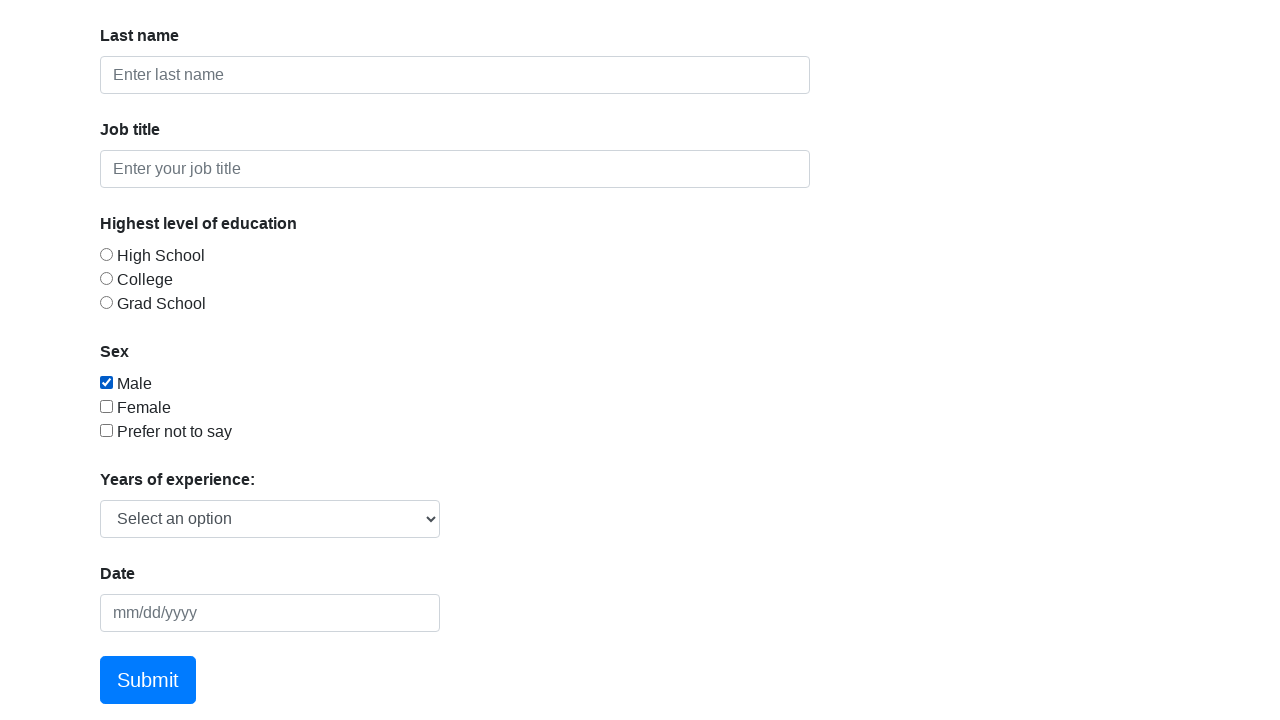

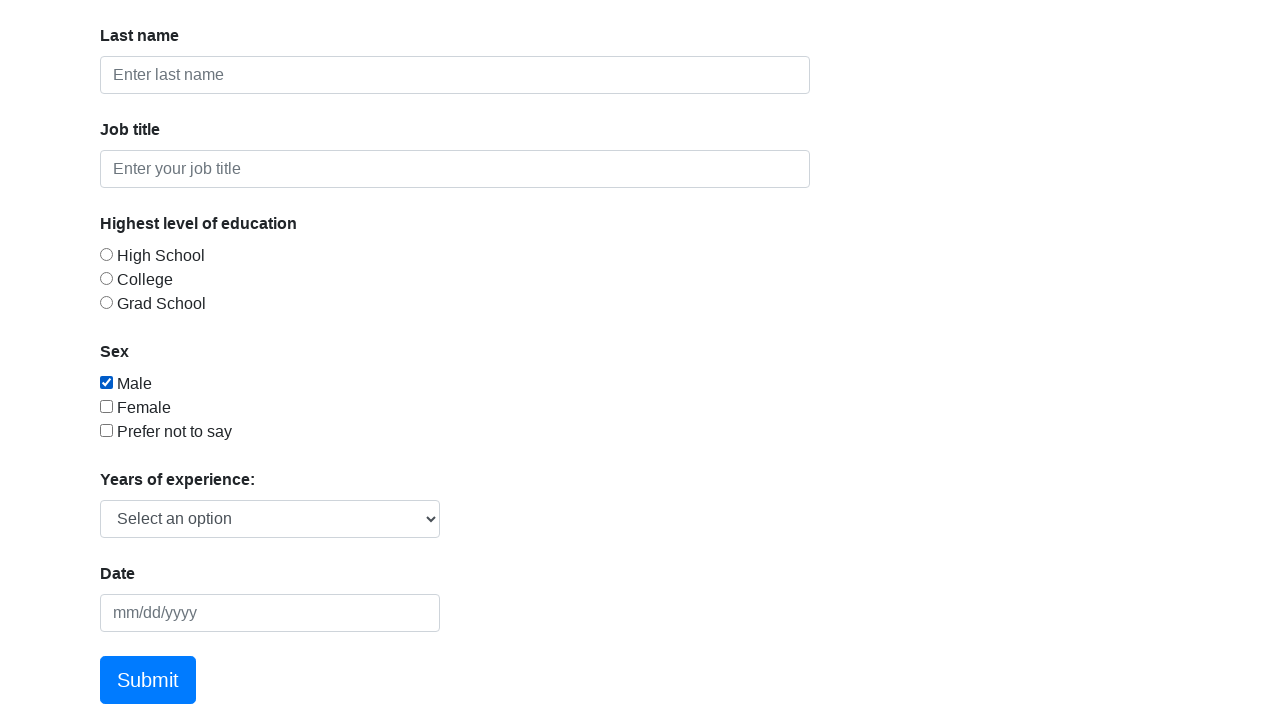